Tests the contact form functionality by opening the contact modal, filling in email, name, and message fields, and submitting the form.

Starting URL: https://www.demoblaze.com/index.html

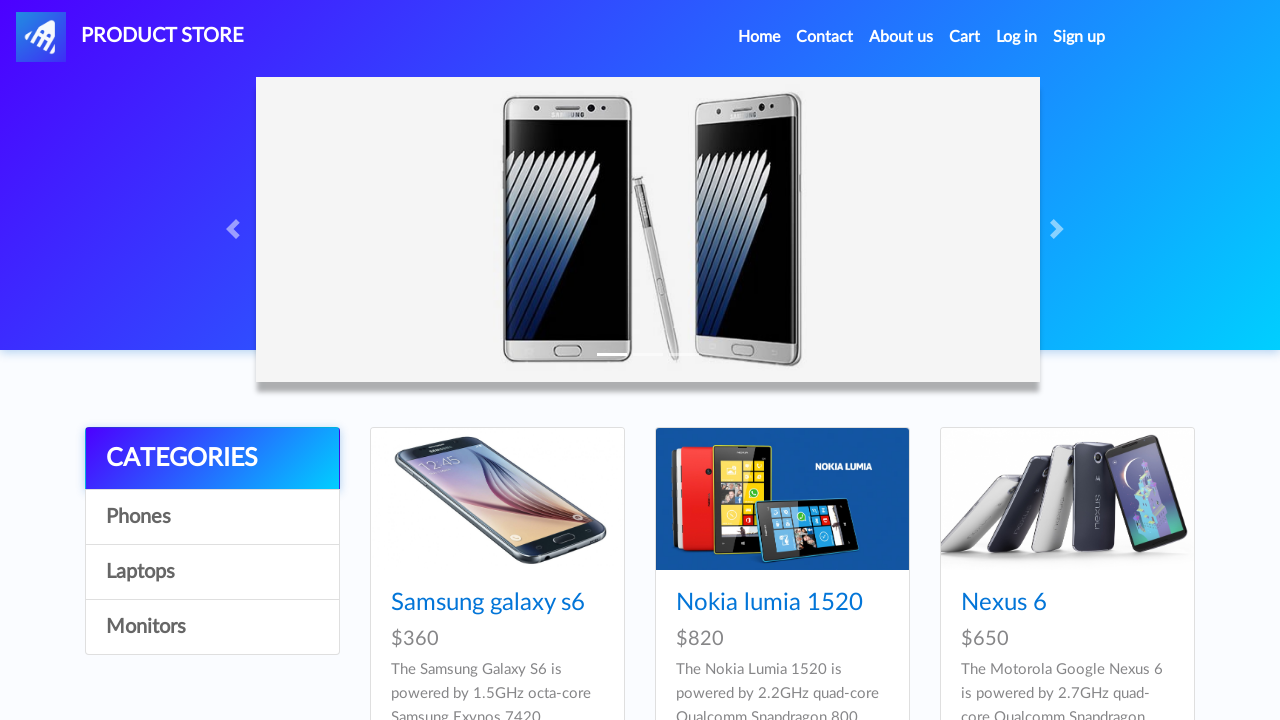

Clicked Contact link in navigation at (825, 37) on #navbarExample > ul > li:nth-child(2) > a
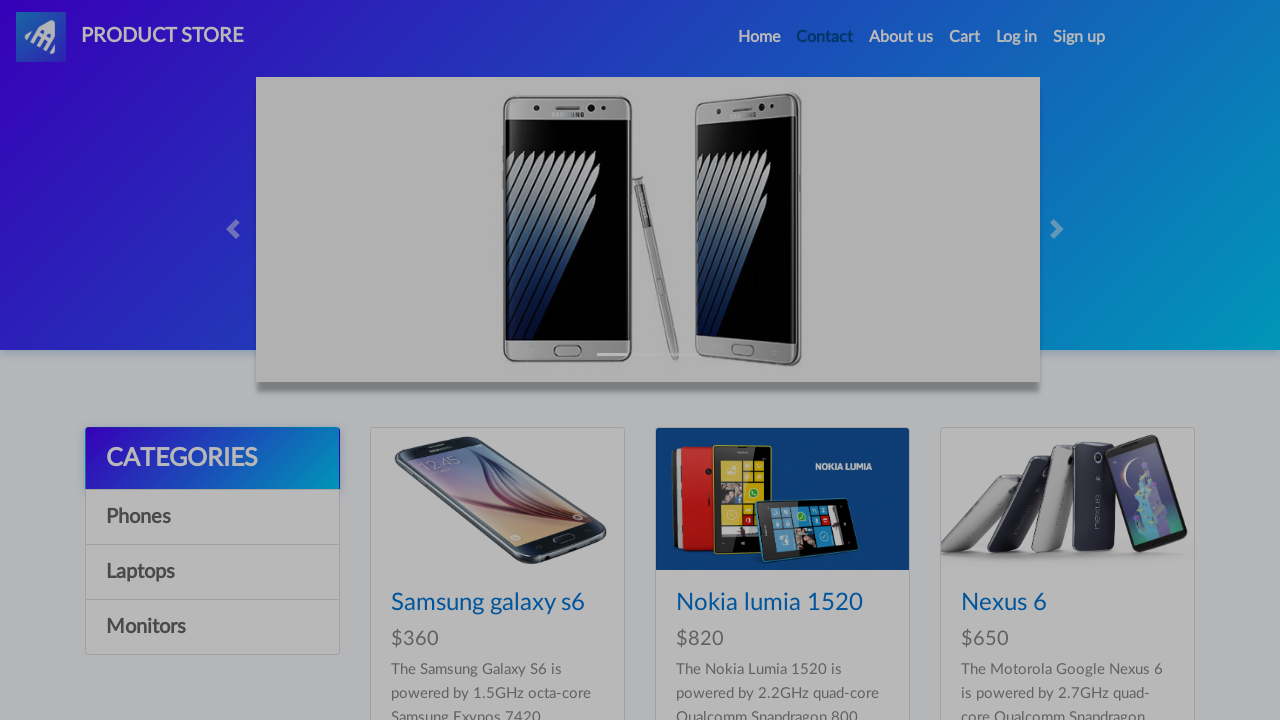

Contact modal appeared with email field visible
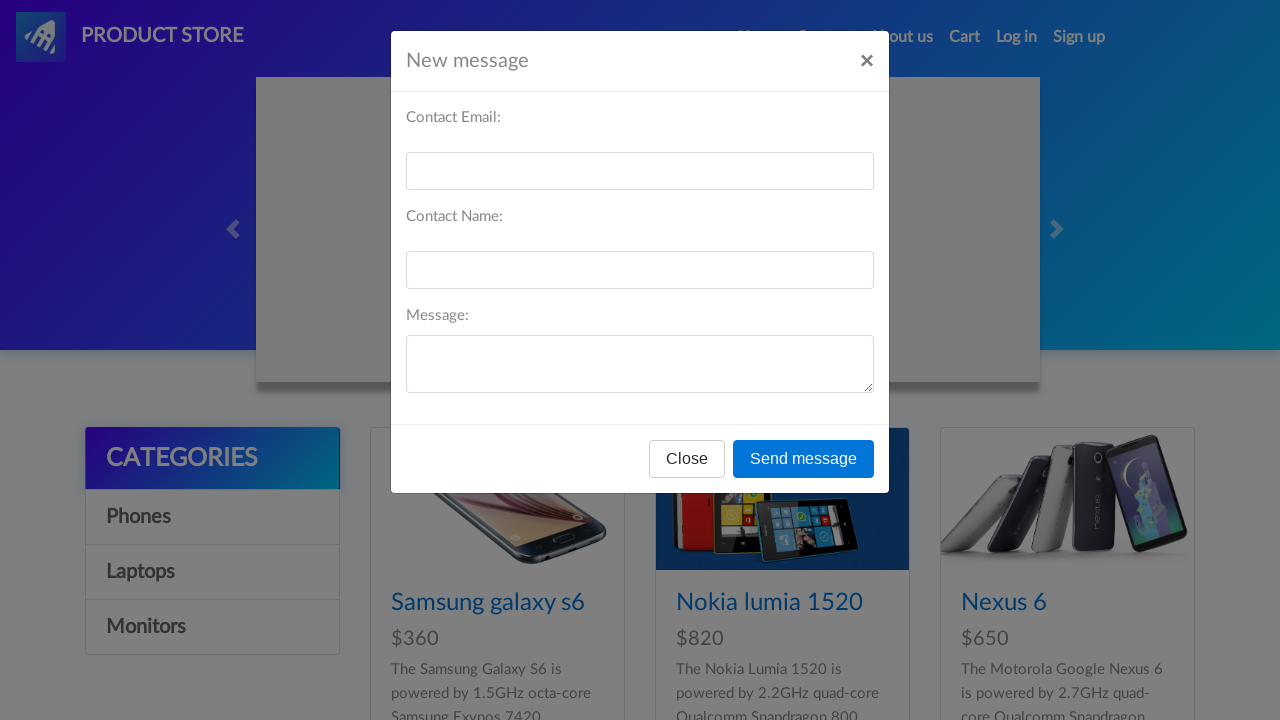

Filled email field with 'RandomEmail@hotmail.co.uk' on #recipient-email
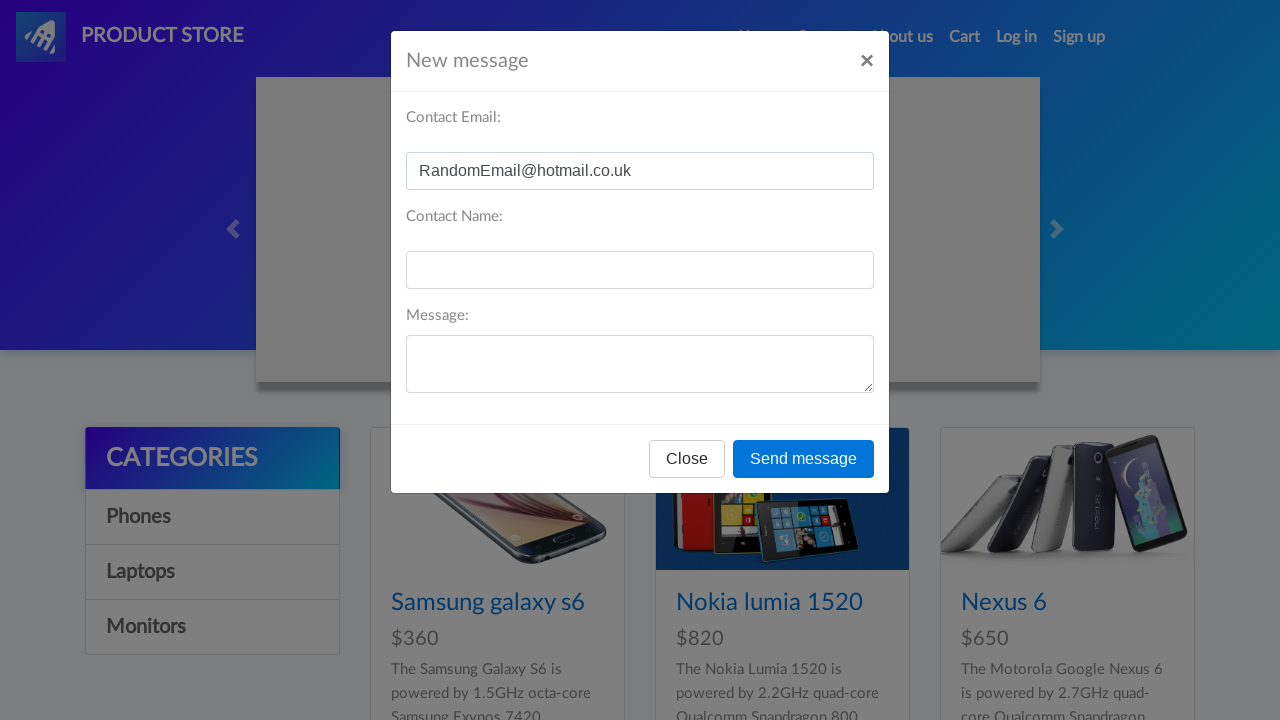

Filled name field with 'Mr Anderson' on #recipient-name
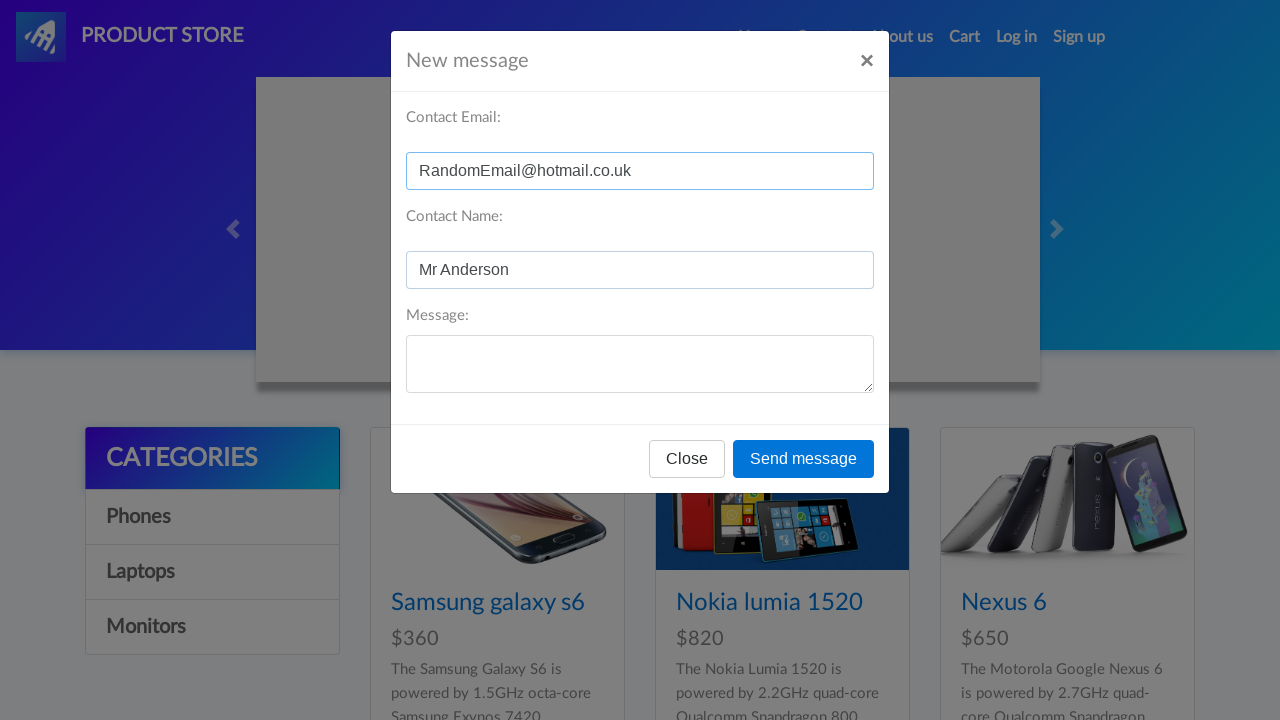

Filled message field with test message on #message-text
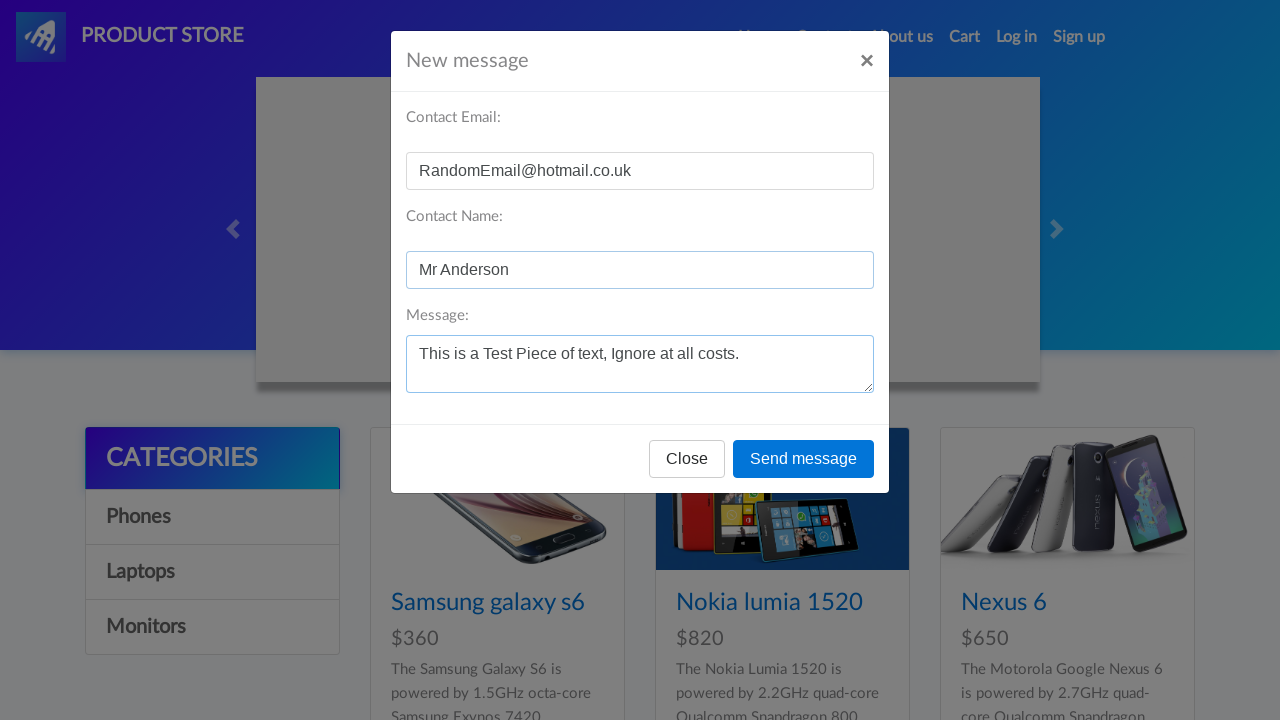

Clicked send message button to submit contact form at (804, 459) on #exampleModal > div > div > div.modal-footer > button.btn.btn-primary
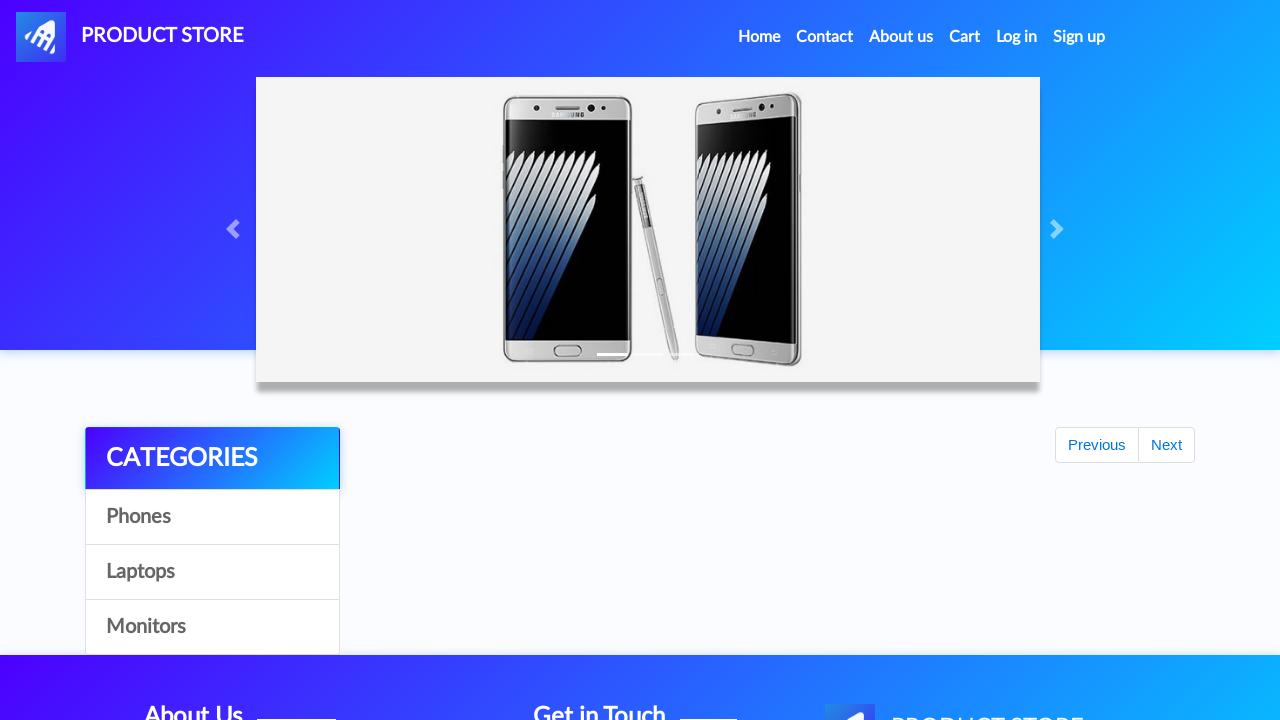

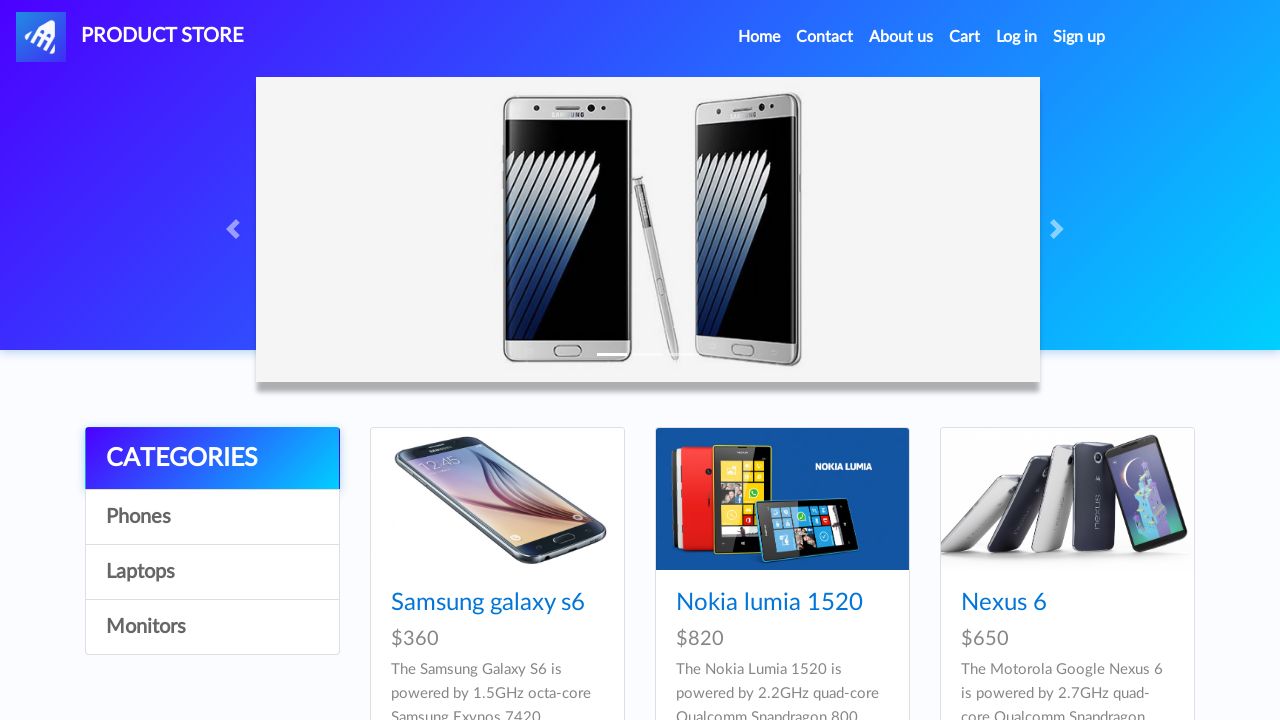